Tests keyboard shortcut functionality by pressing Ctrl+A to select all text using Actions class

Starting URL: https://letskodeit.teachable.com/p/practice

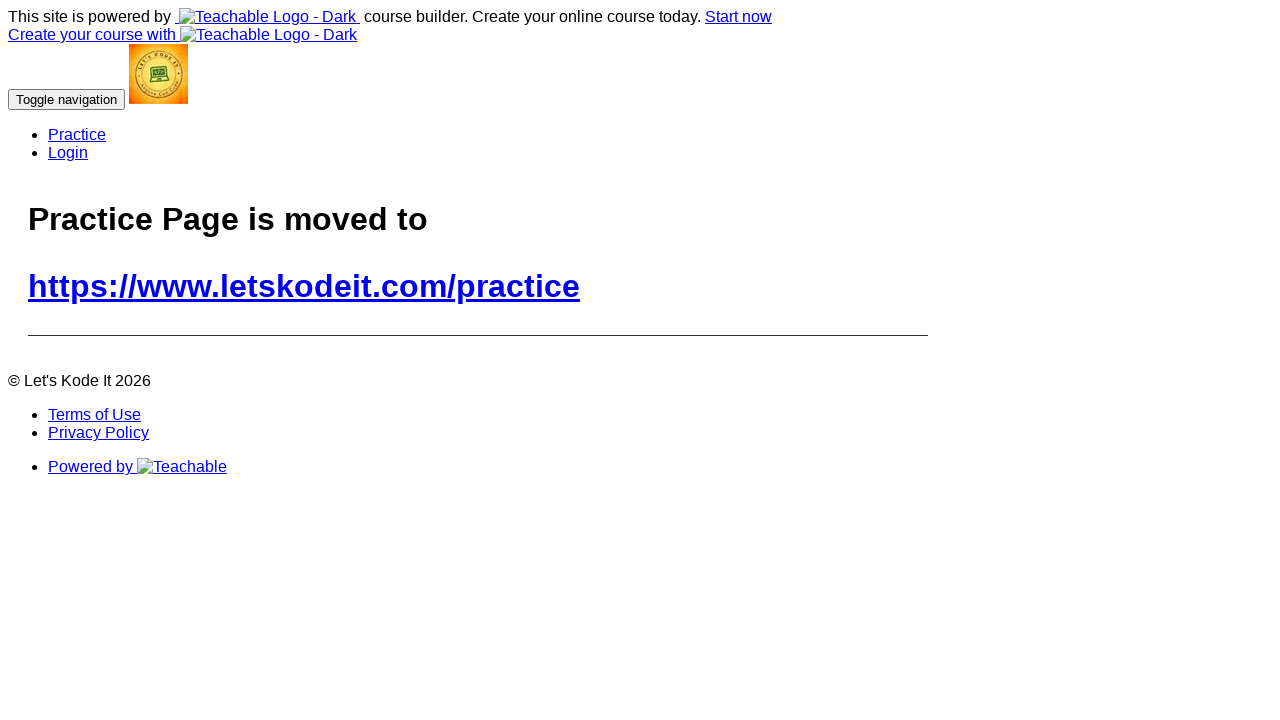

Navigated to LetsKodeIt practice page
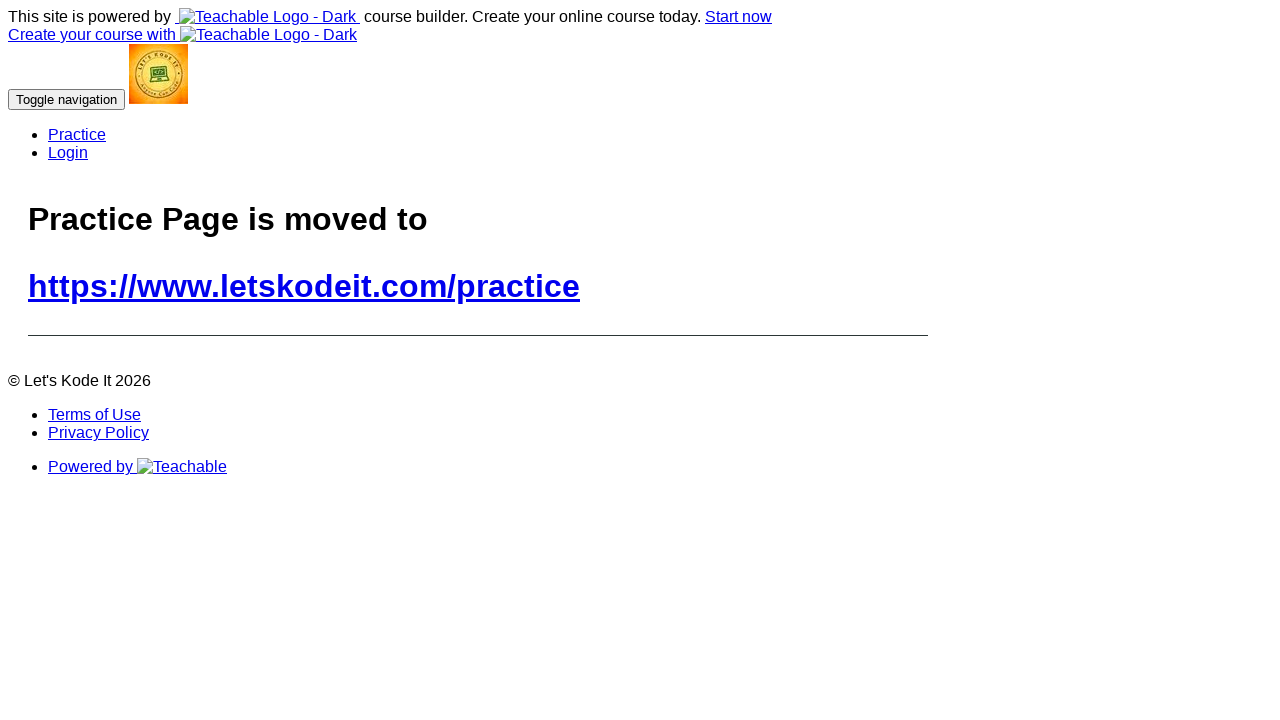

Pressed Ctrl+A keyboard shortcut to select all text
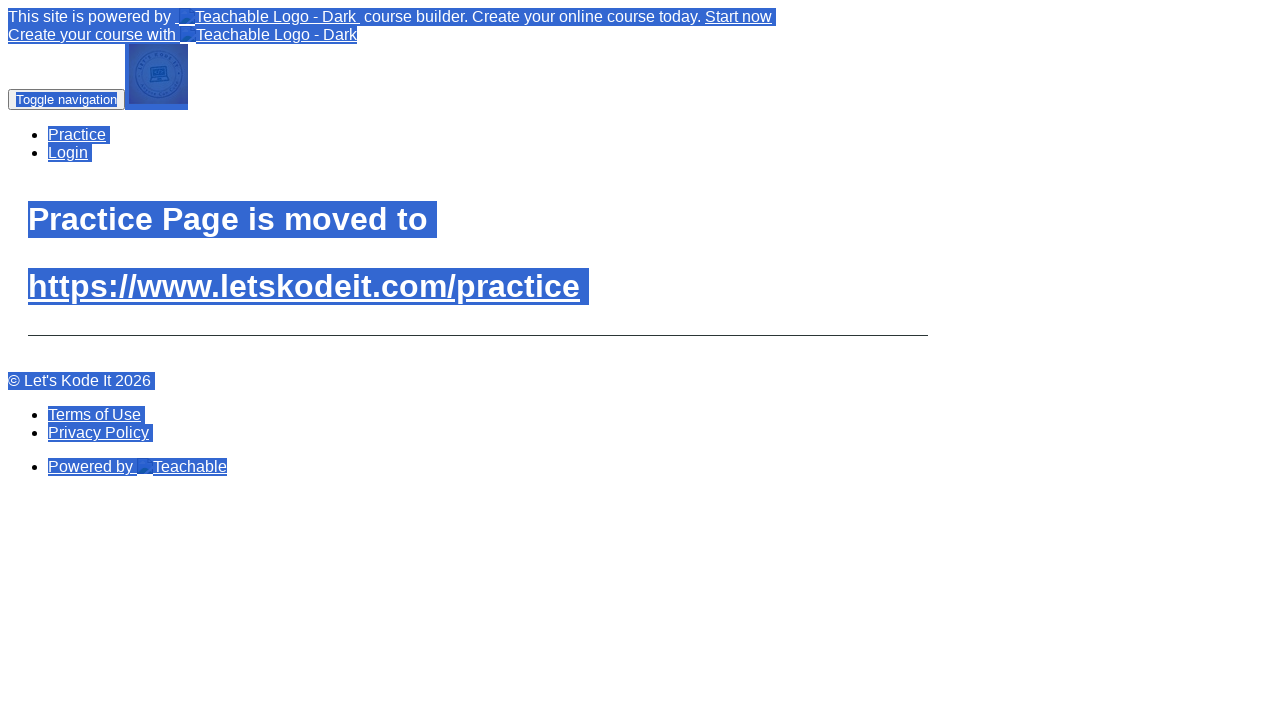

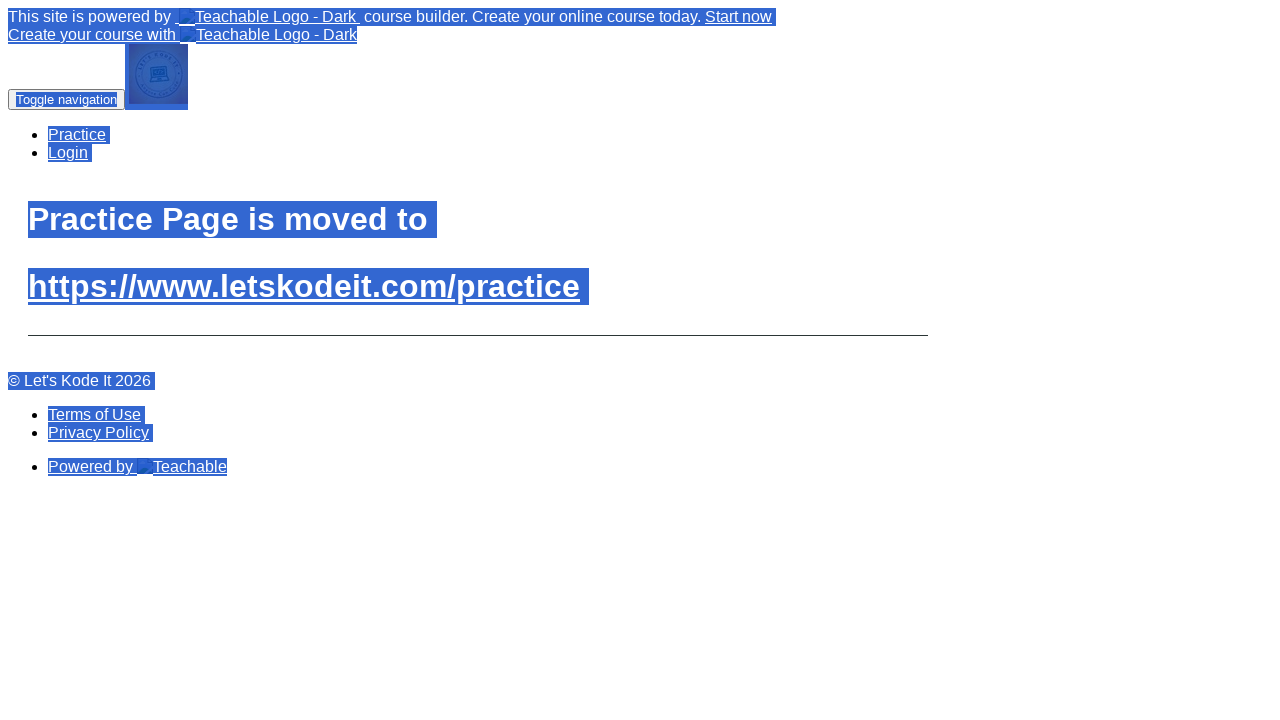